Tests adding todo items to the list by filling the input and pressing Enter, then verifying the items appear correctly

Starting URL: https://demo.playwright.dev/todomvc

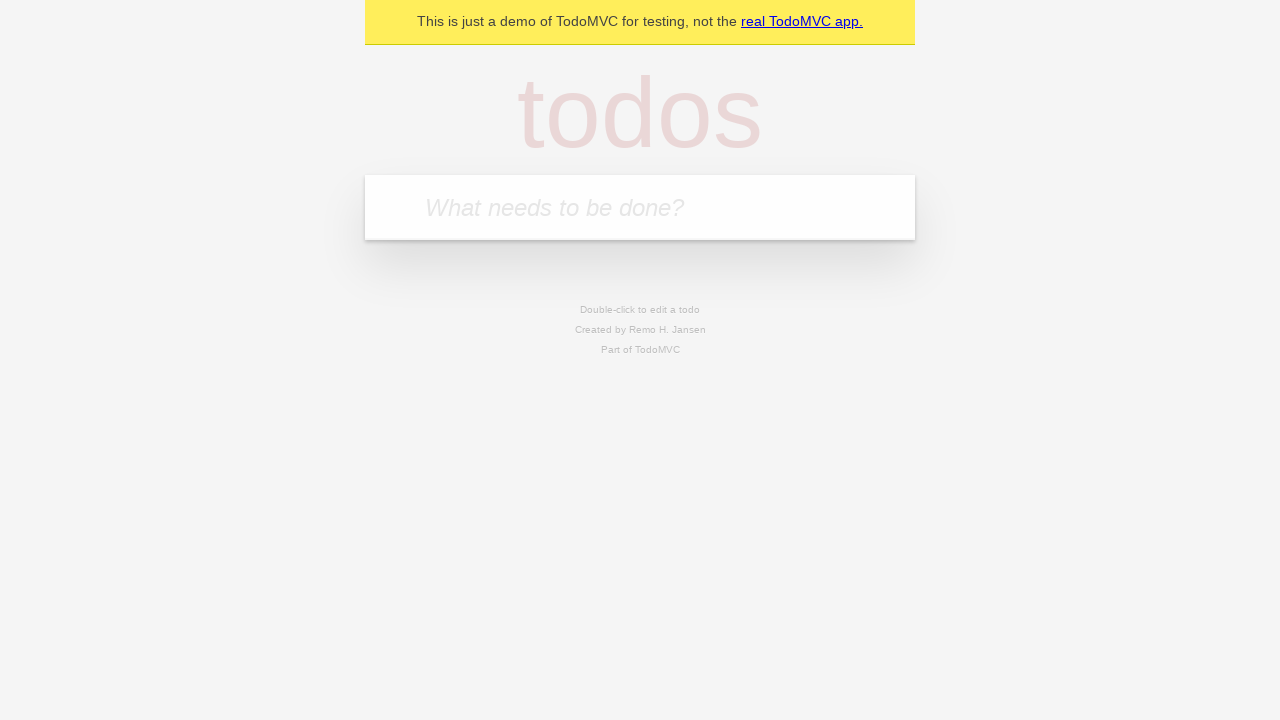

Filled todo input with 'buy some cheese' on internal:attr=[placeholder="What needs to be done?"i]
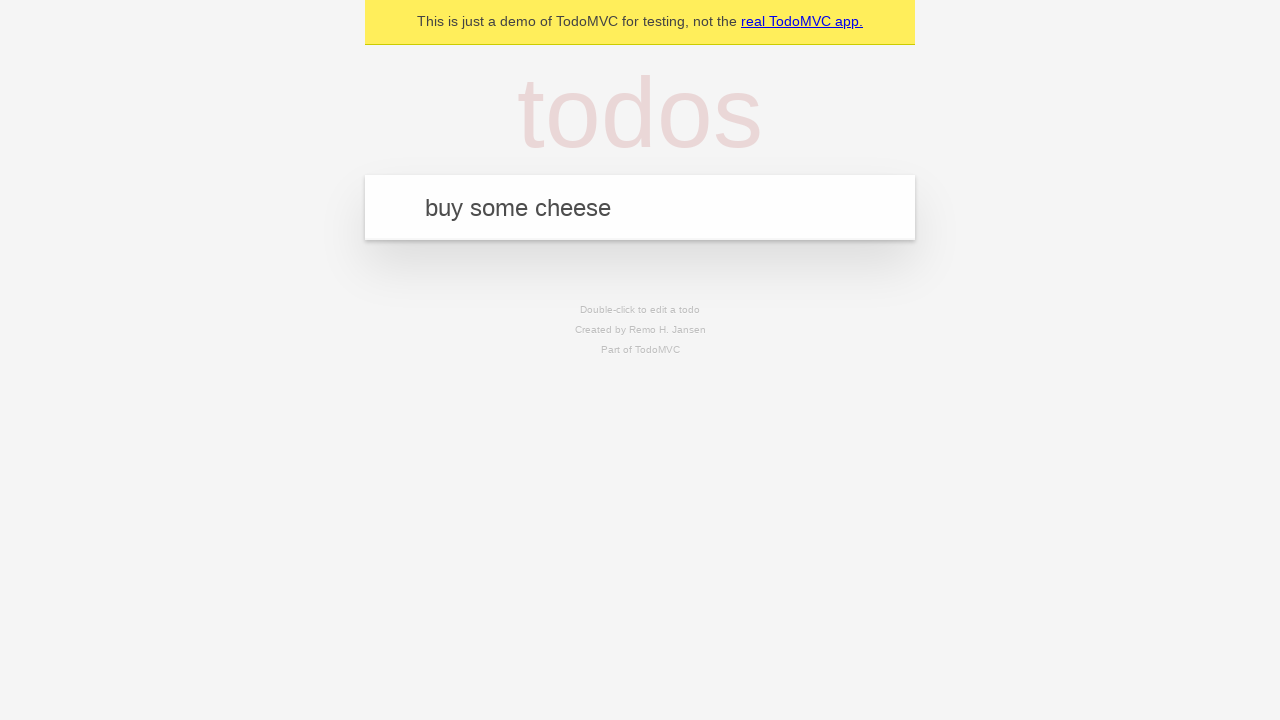

Pressed Enter to create first todo item on internal:attr=[placeholder="What needs to be done?"i]
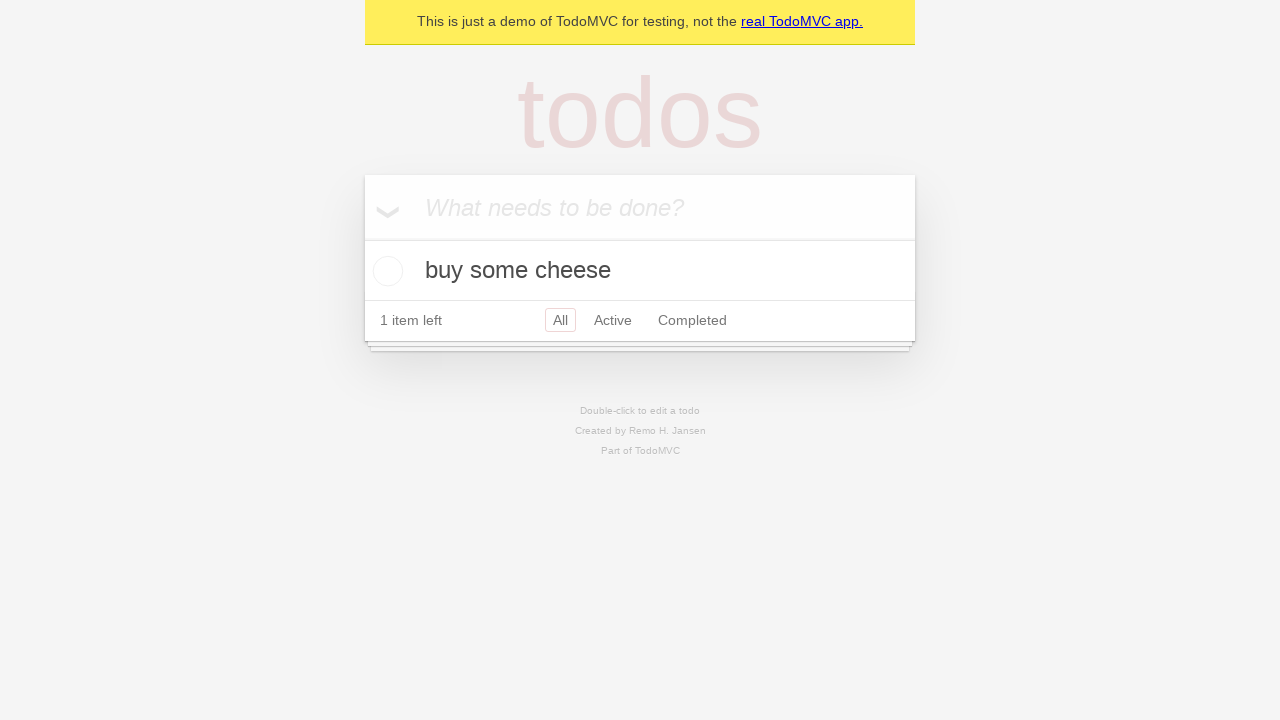

First todo item appeared in the list
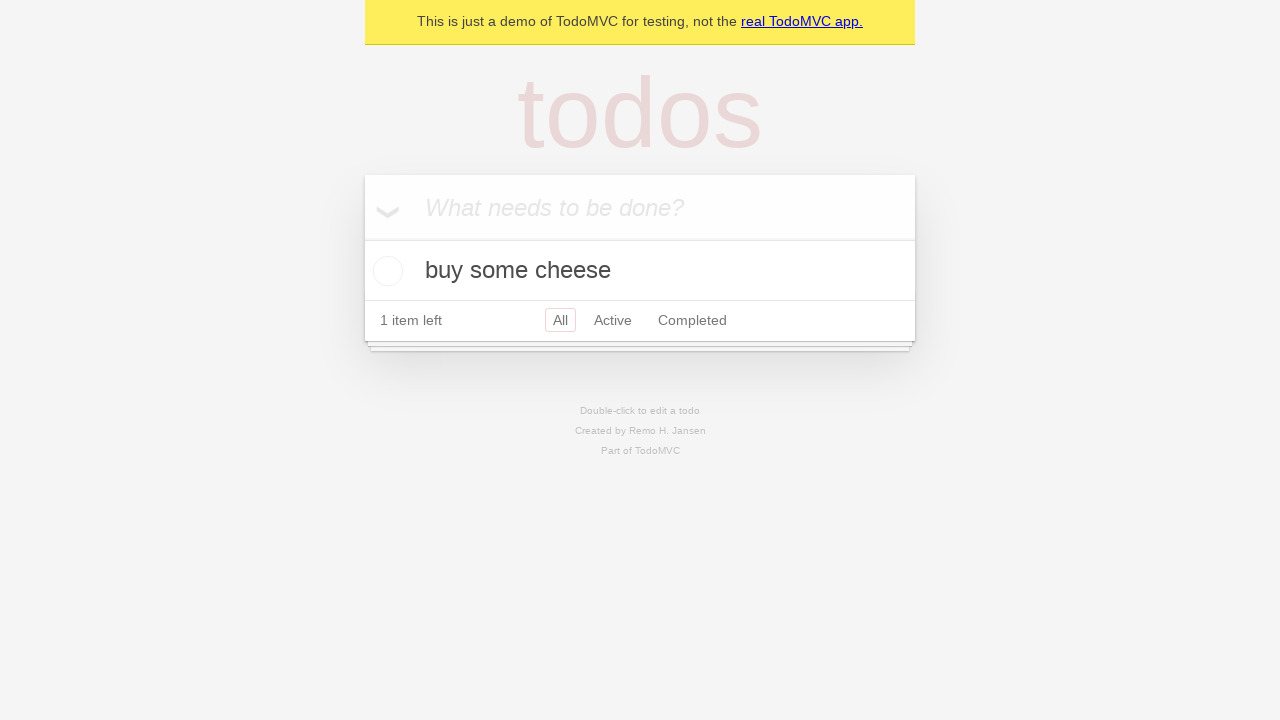

Filled todo input with 'feed the cat' on internal:attr=[placeholder="What needs to be done?"i]
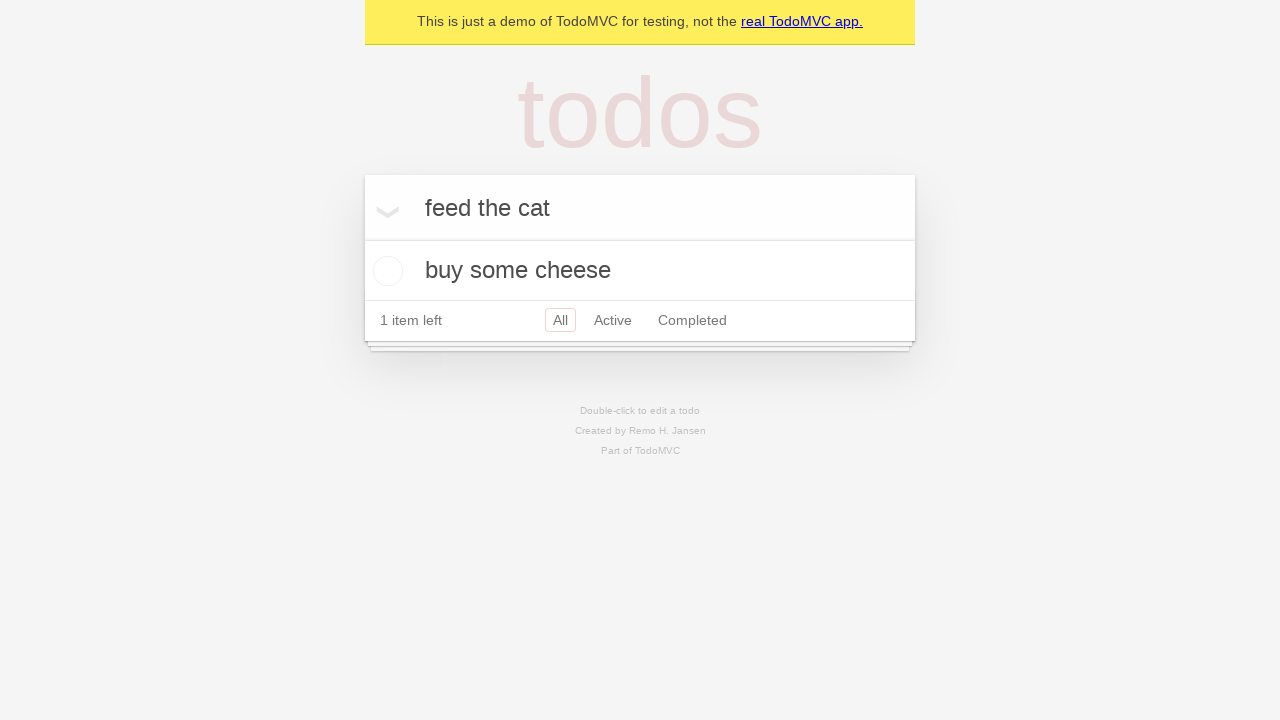

Pressed Enter to create second todo item on internal:attr=[placeholder="What needs to be done?"i]
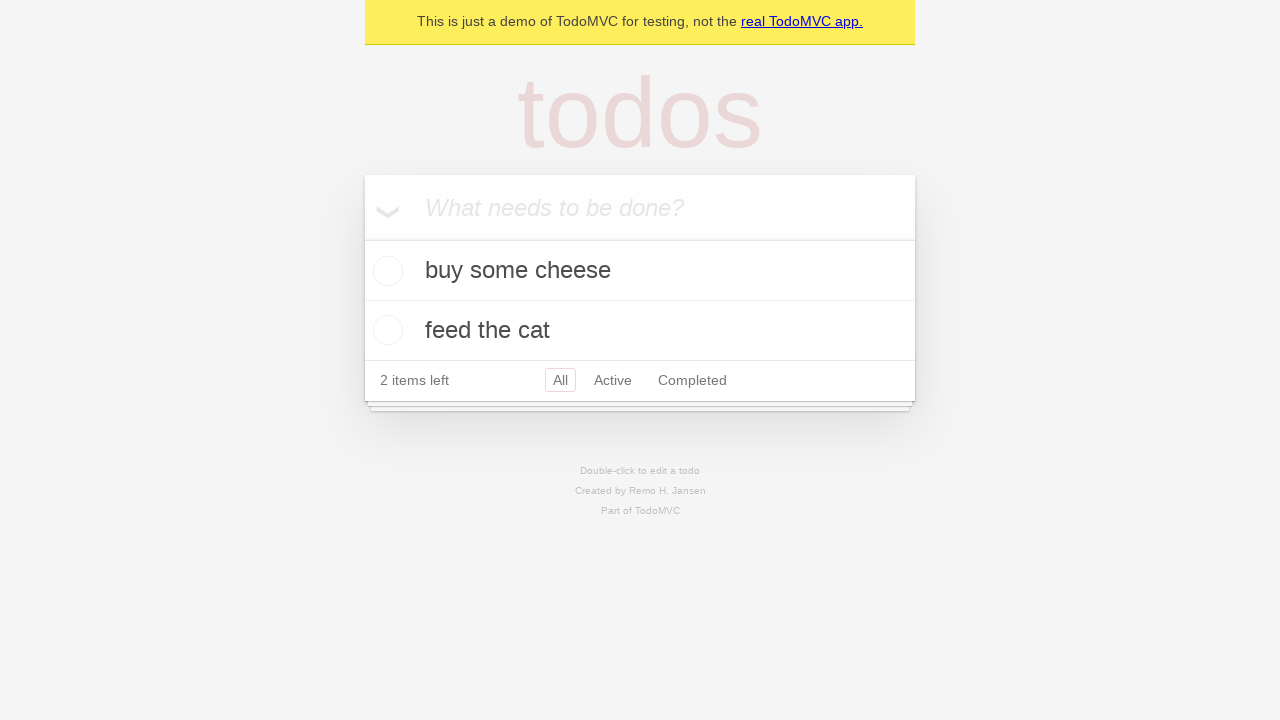

Both todo items are visible in the list
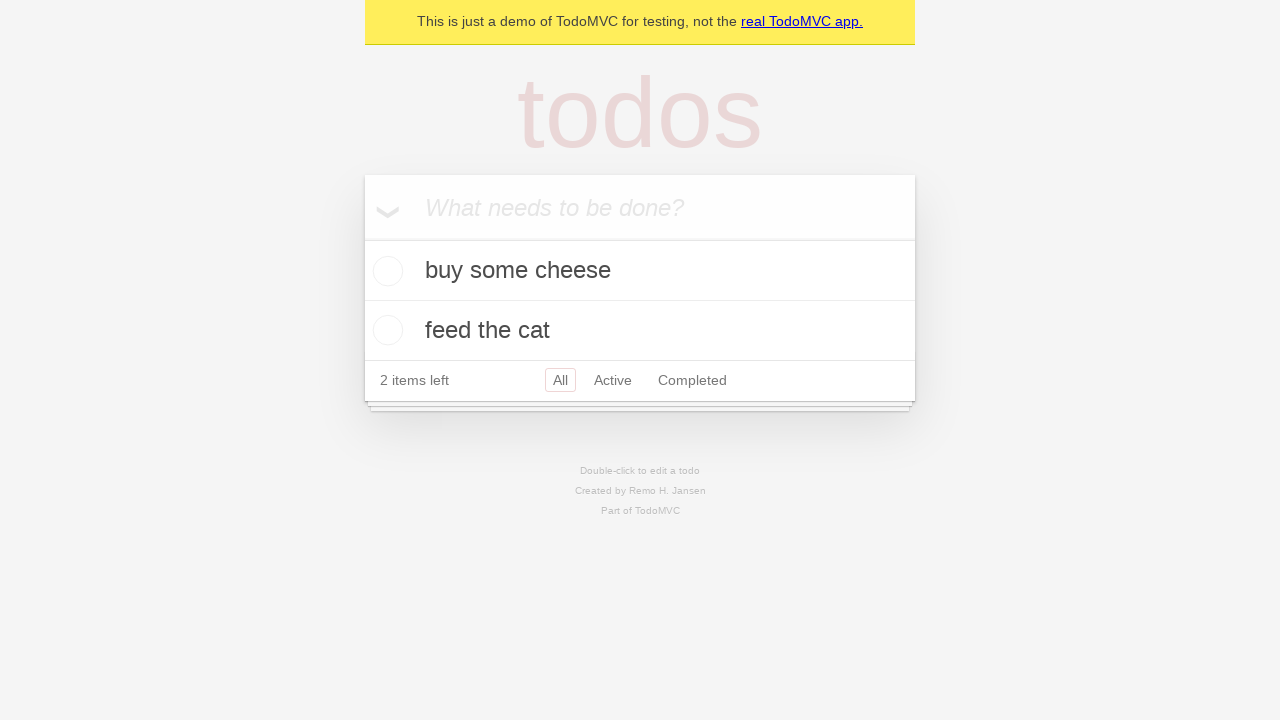

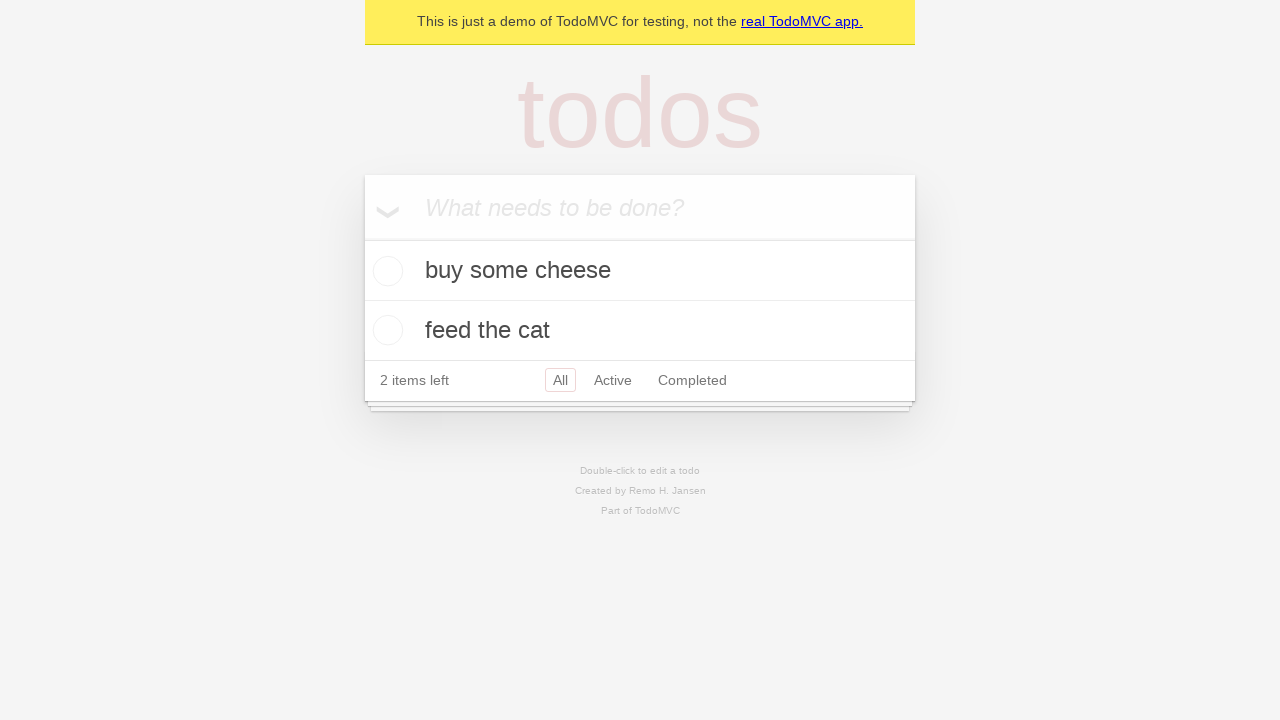